Tests form validation by filling name and surname but not selecting sex, expecting an alert message that sex is required

Starting URL: https://wcaquino.me/selenium/componentes.html

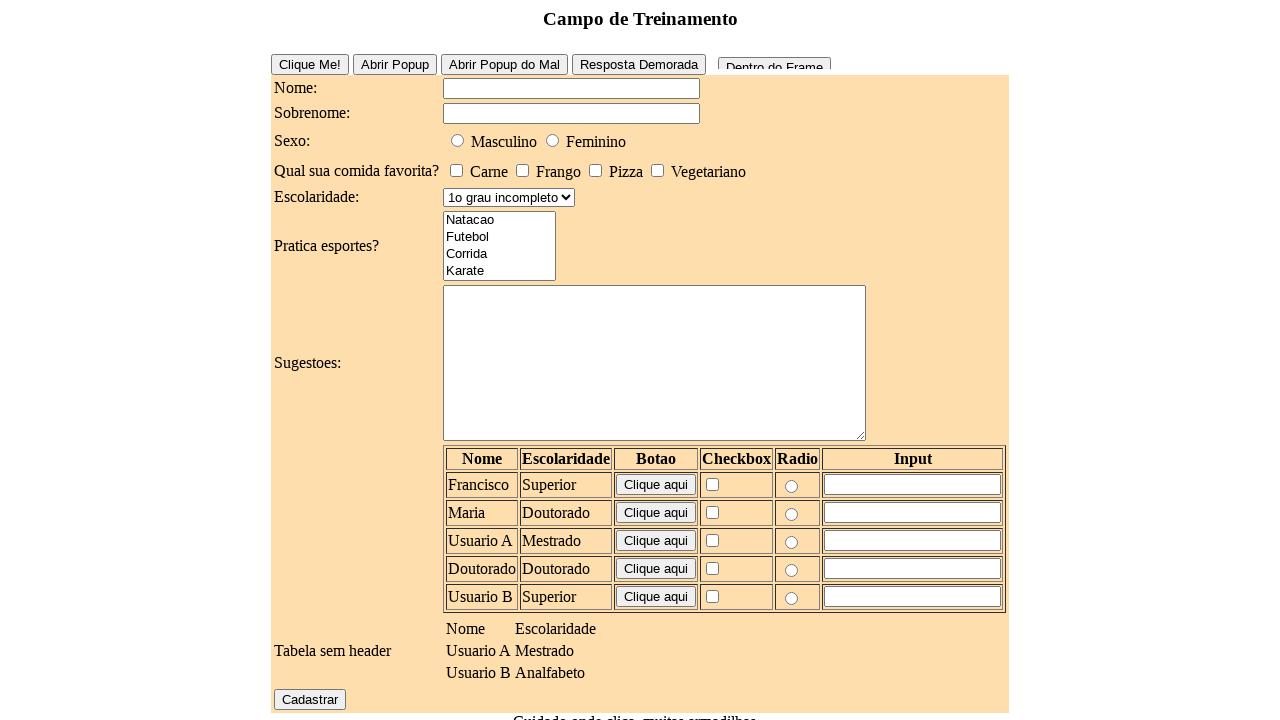

Set up dialog handler to accept alerts
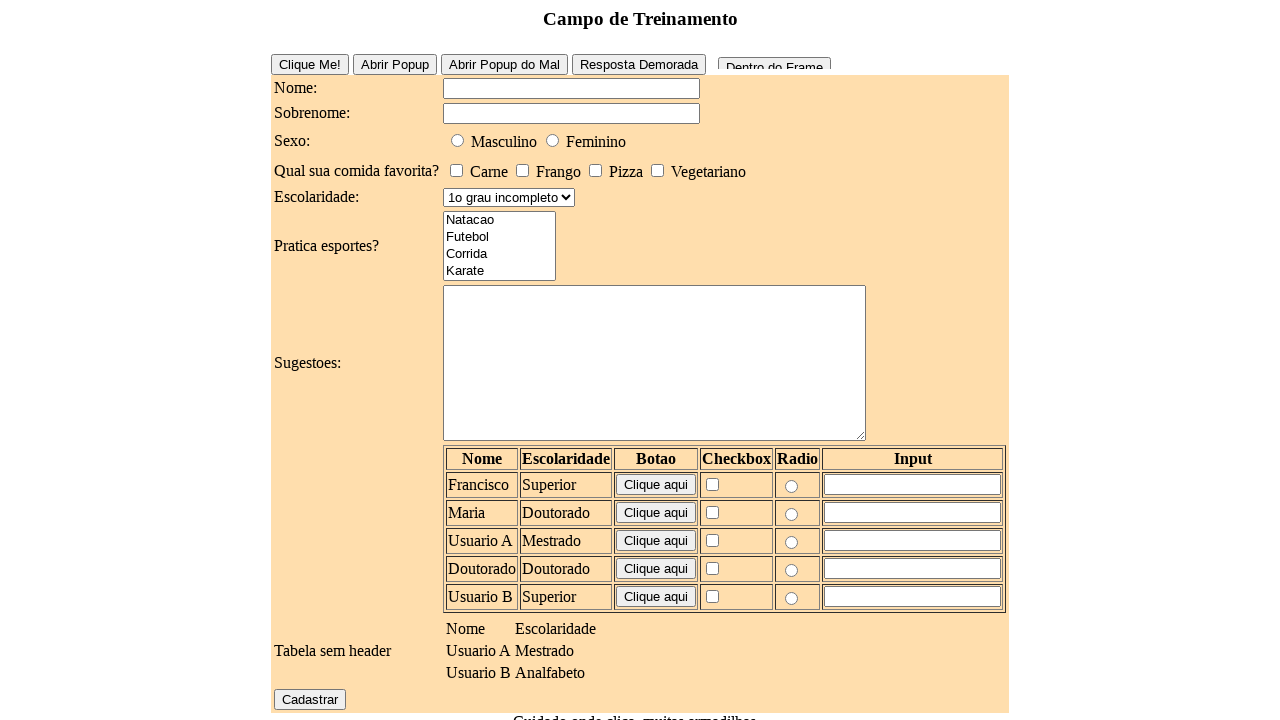

Filled name field with 'Maria' on #elementosForm\:nome
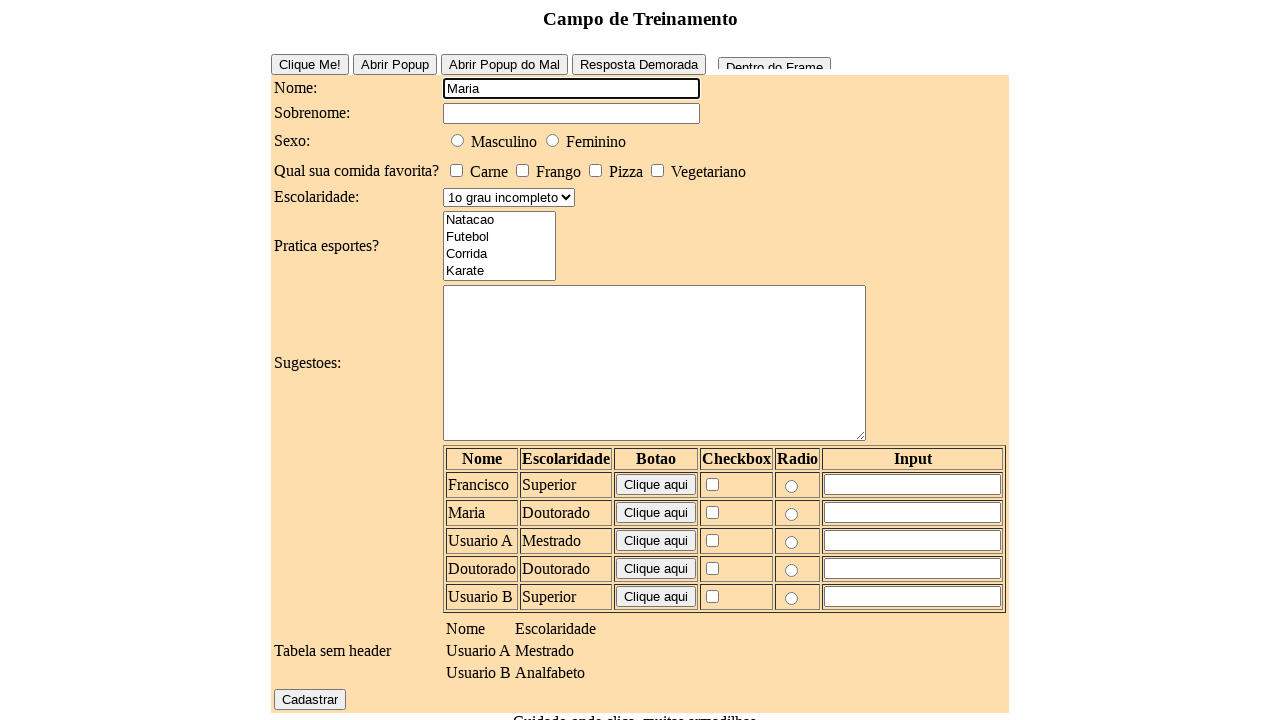

Filled surname field with 'Silva' on #elementosForm\:sobrenome
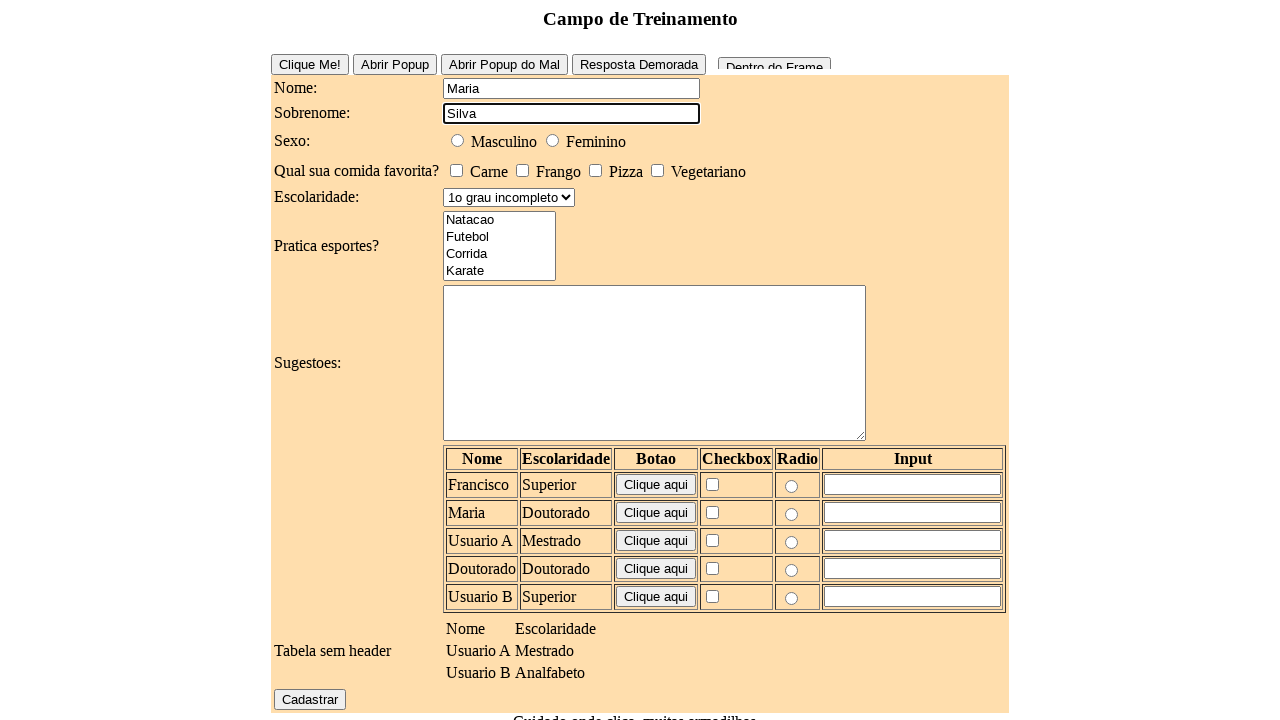

Clicked register button without selecting sex at (310, 699) on #elementosForm\:cadastrar
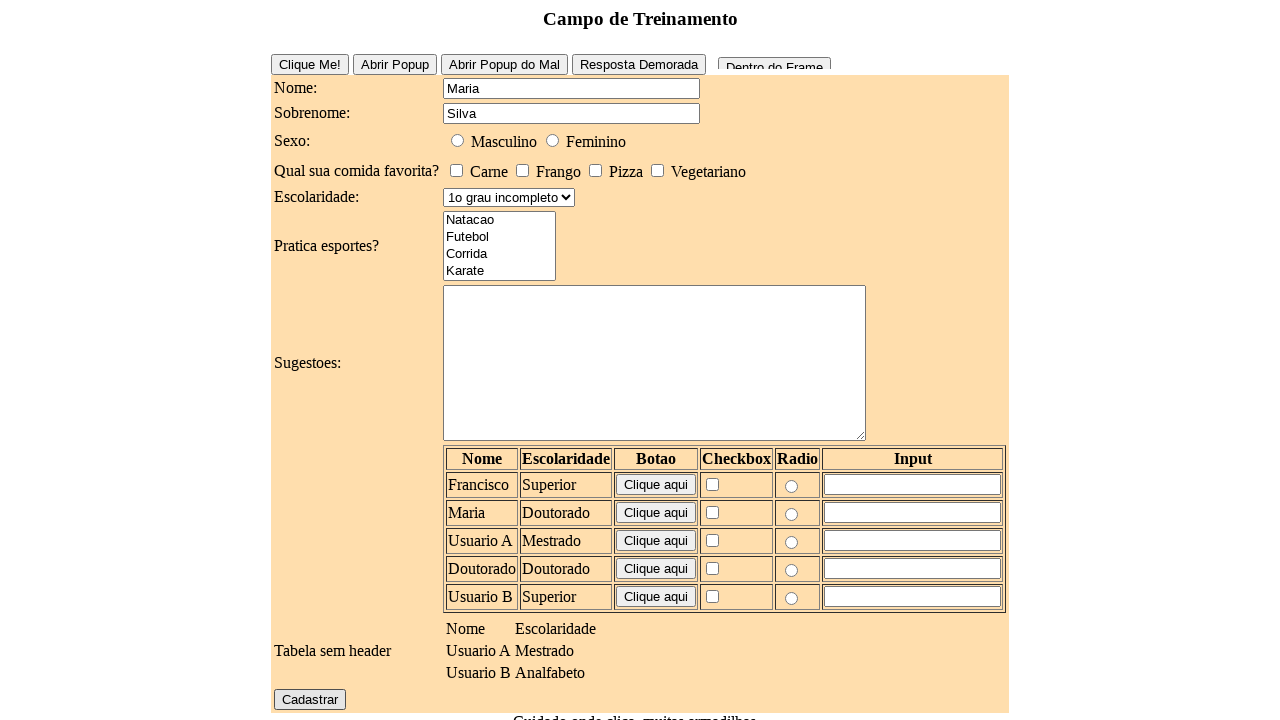

Waited for dialog processing and validation alert
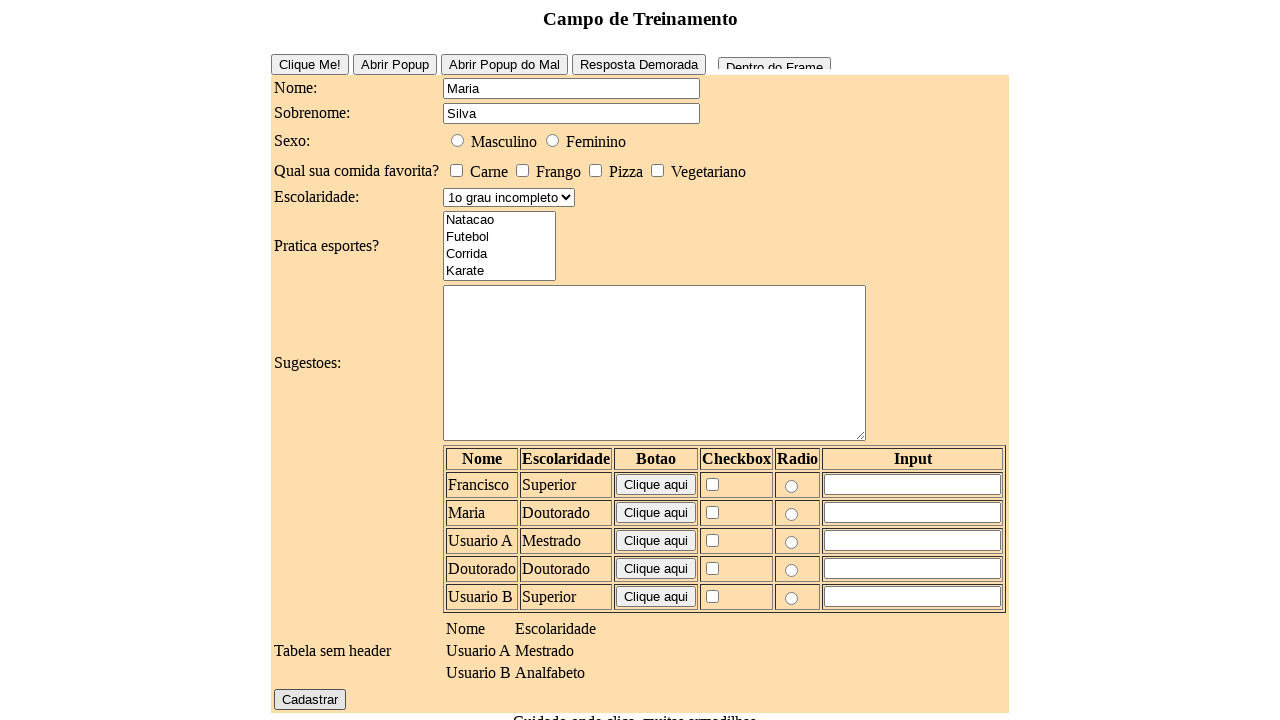

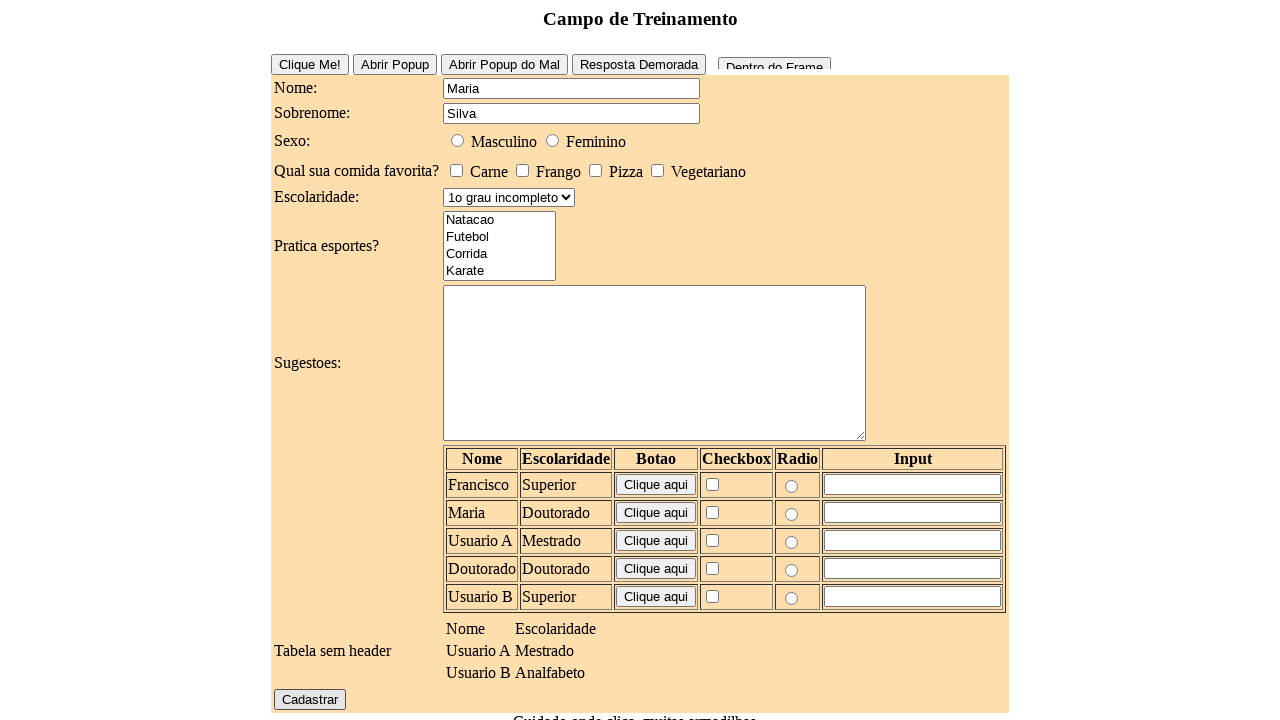